Tests scrolling to elements and filling form fields with name and date

Starting URL: https://formy-project.herokuapp.com/scroll

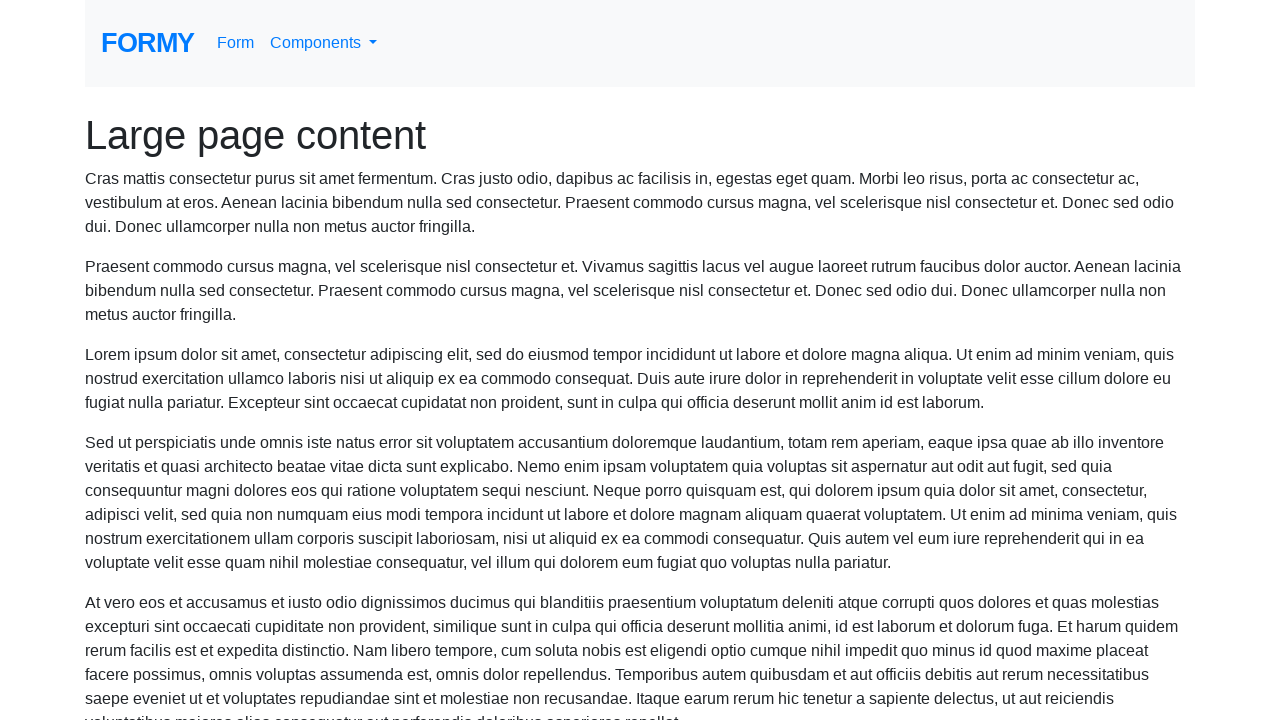

Scrolled to name field
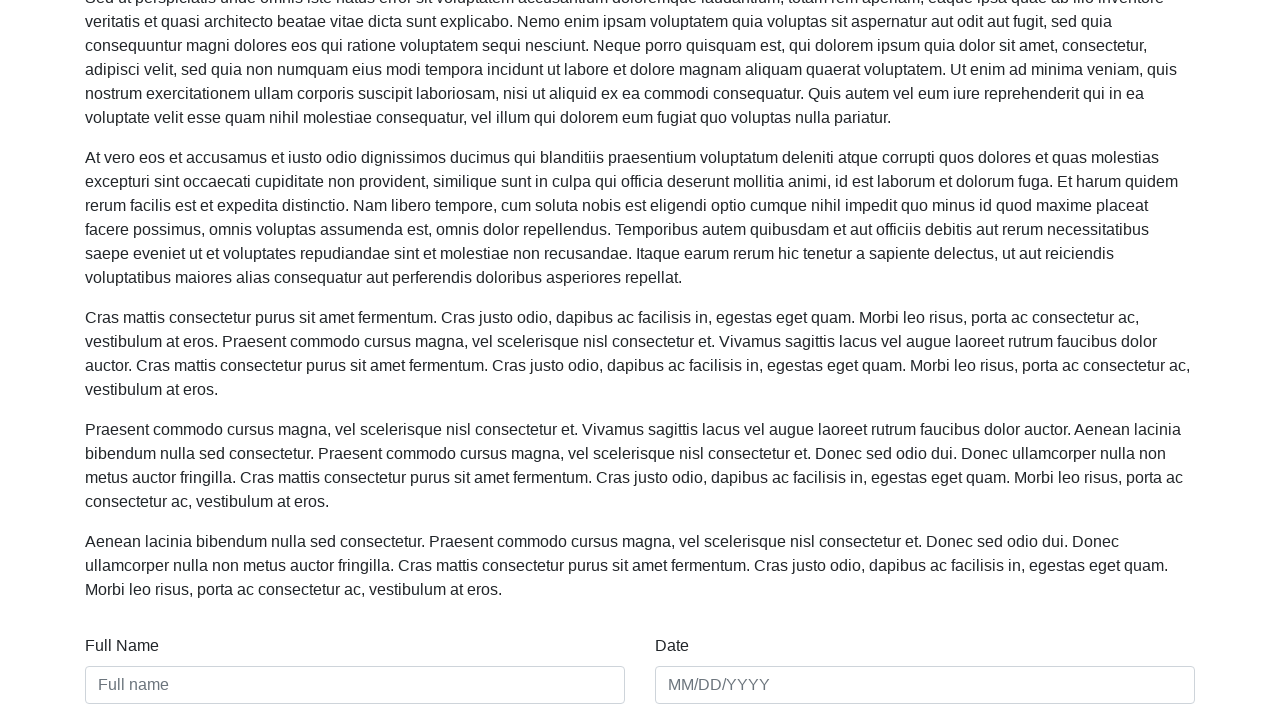

Filled name field with 'Mykyta Tkachenko' on #name
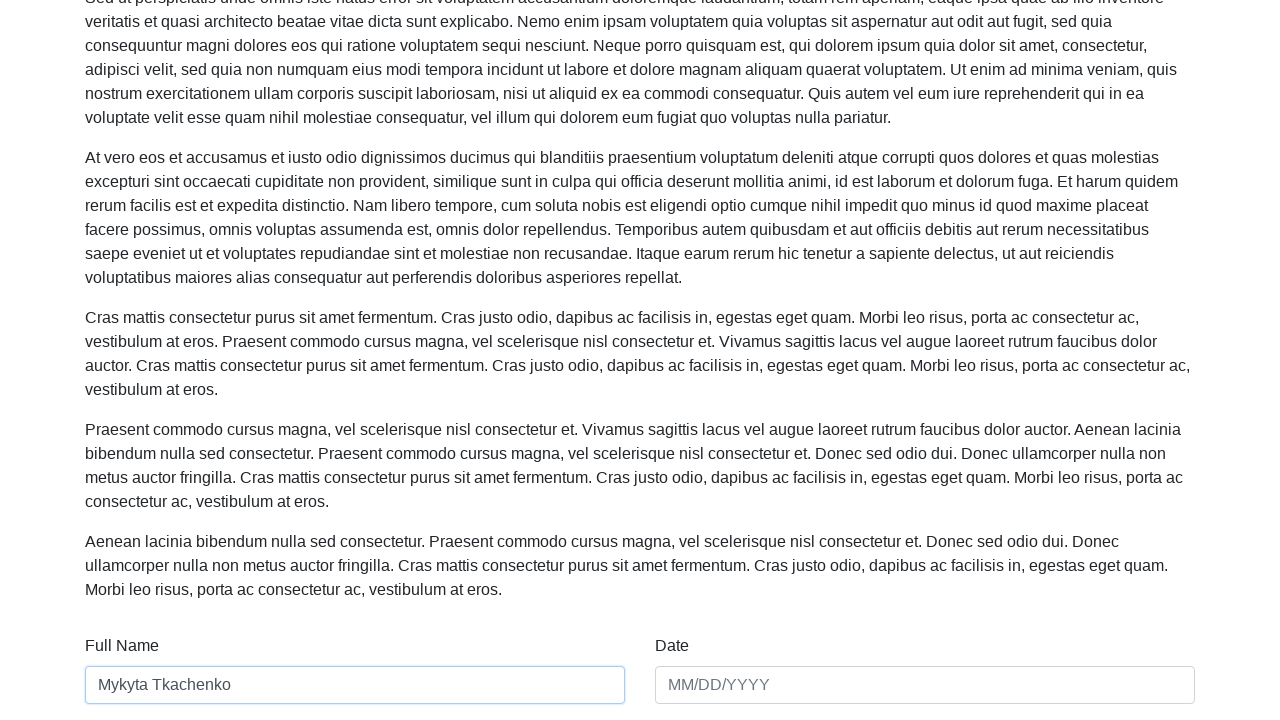

Filled date field with '01/01/2020' on #date
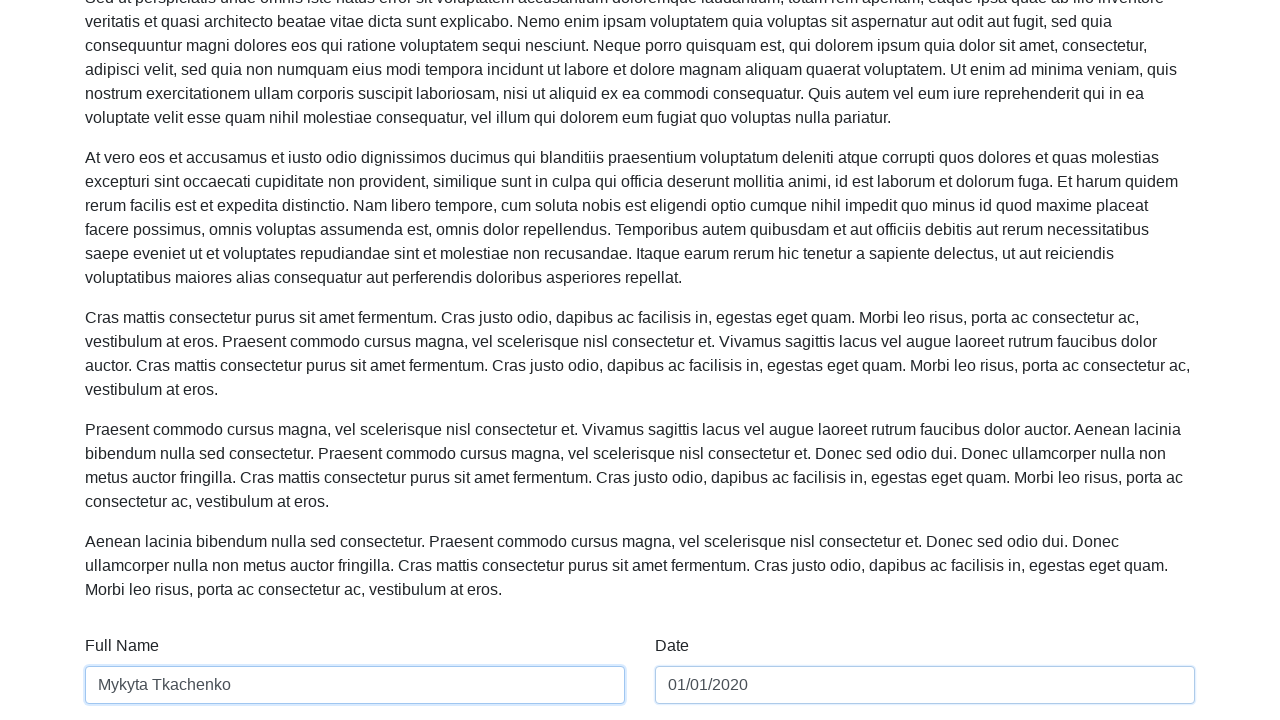

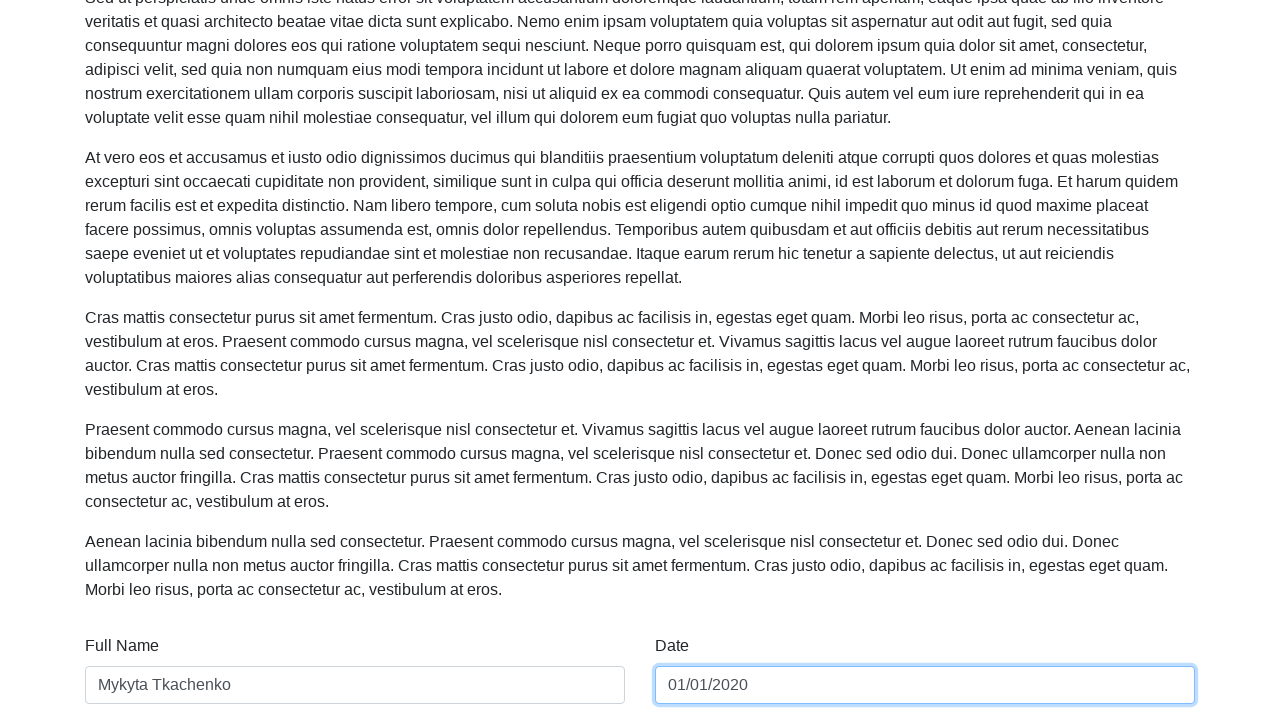